Navigates to DuckDuckGo homepage and verifies the page title equals 'DuckDuckGo'

Starting URL: http://www.duckduckgo.com

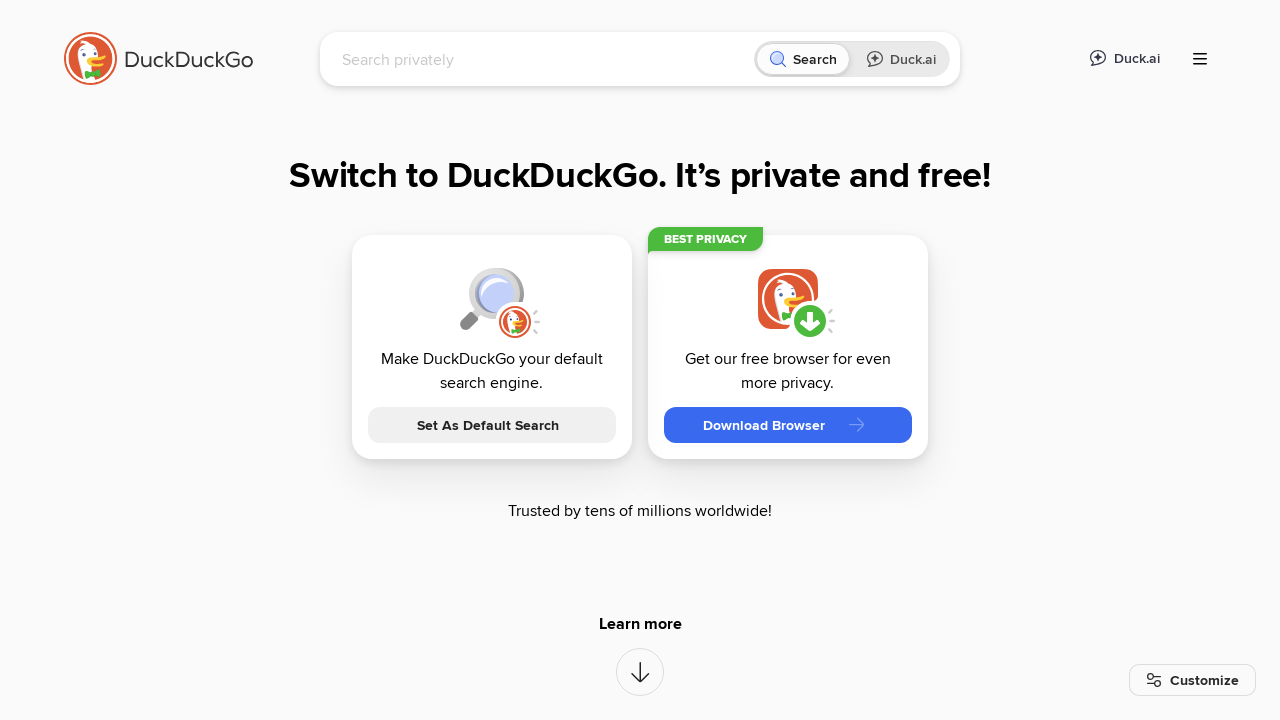

Navigated to DuckDuckGo homepage
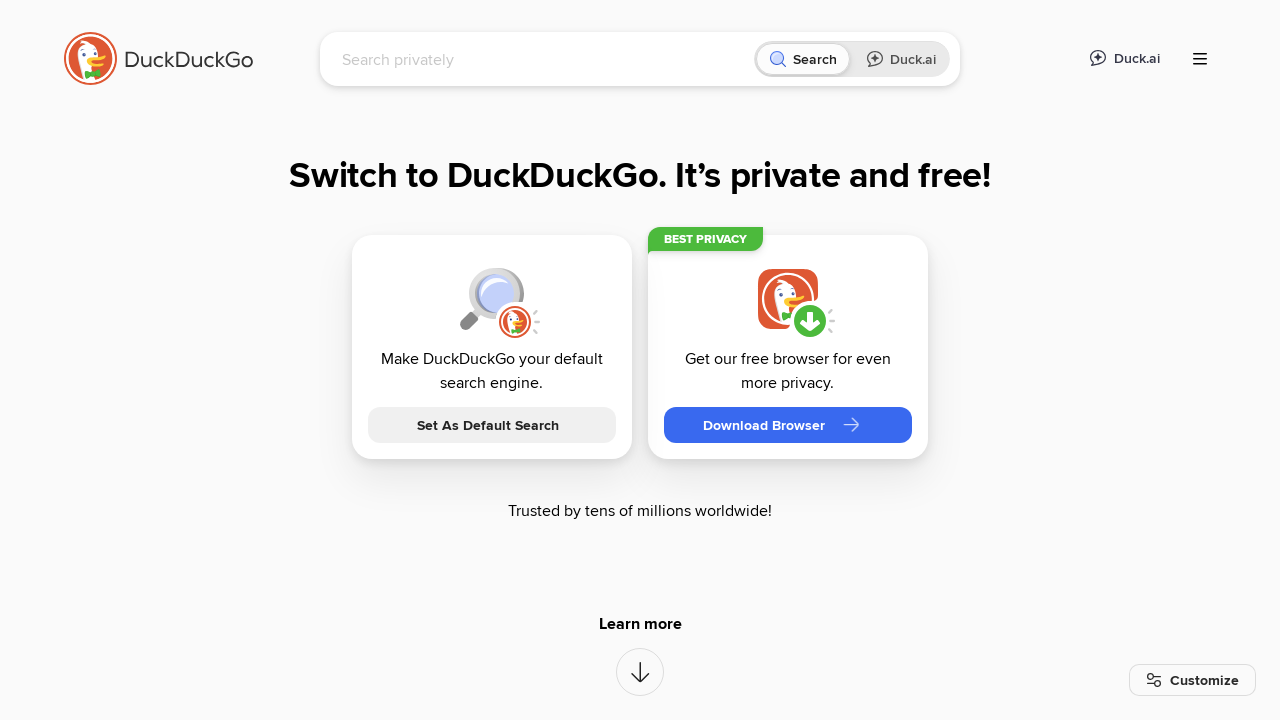

Page fully loaded (domcontentloaded)
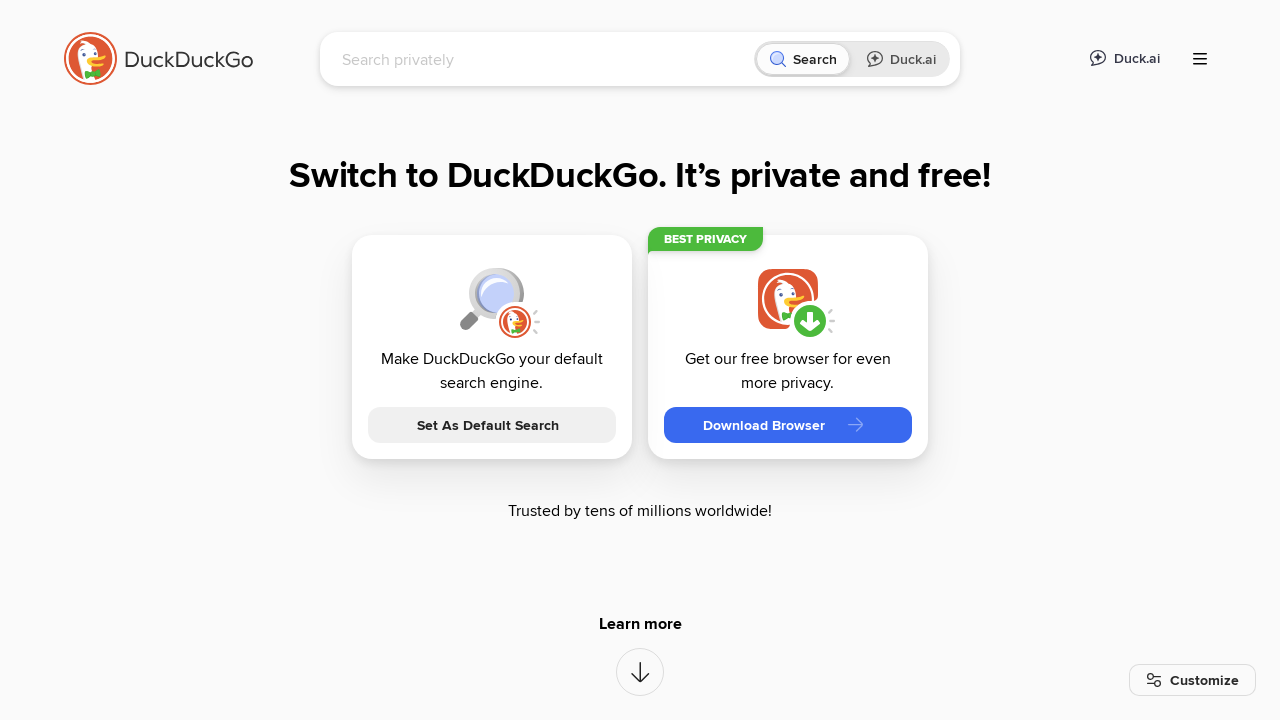

Retrieved page title: 'DuckDuckGo - Protection. Privacy. Peace of mind.'
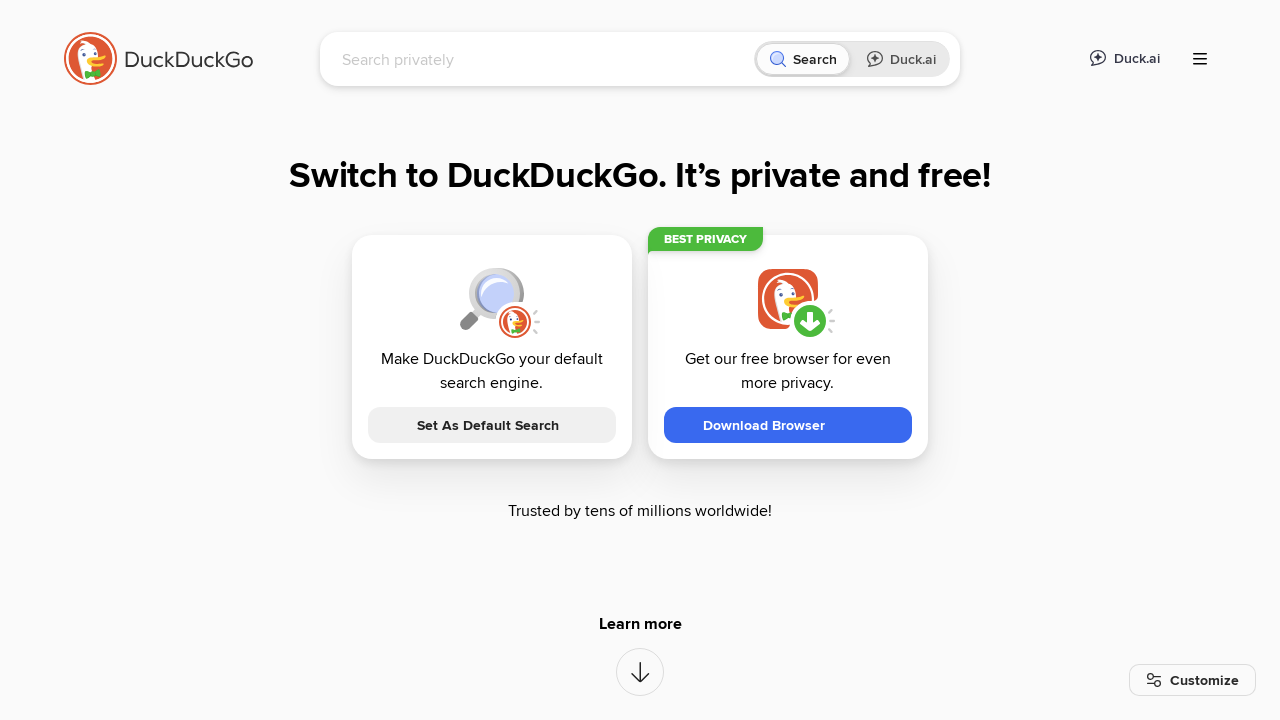

Verified page title contains 'DuckDuckGo'
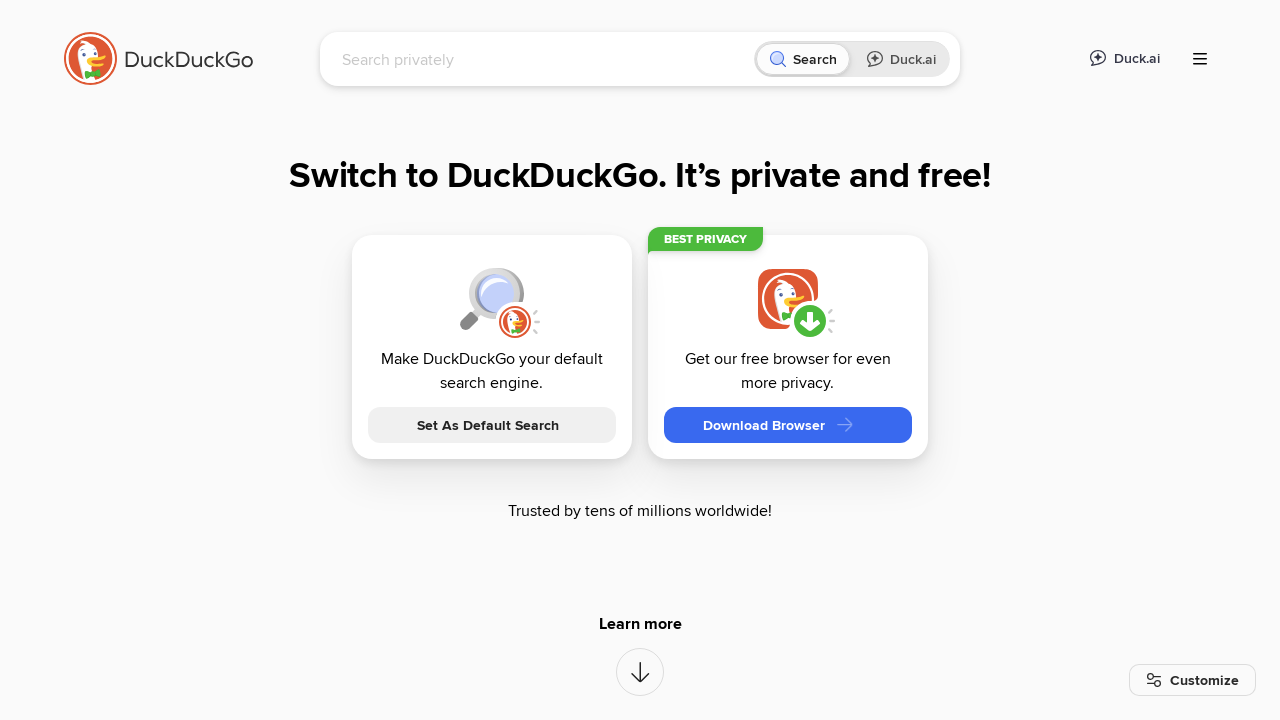

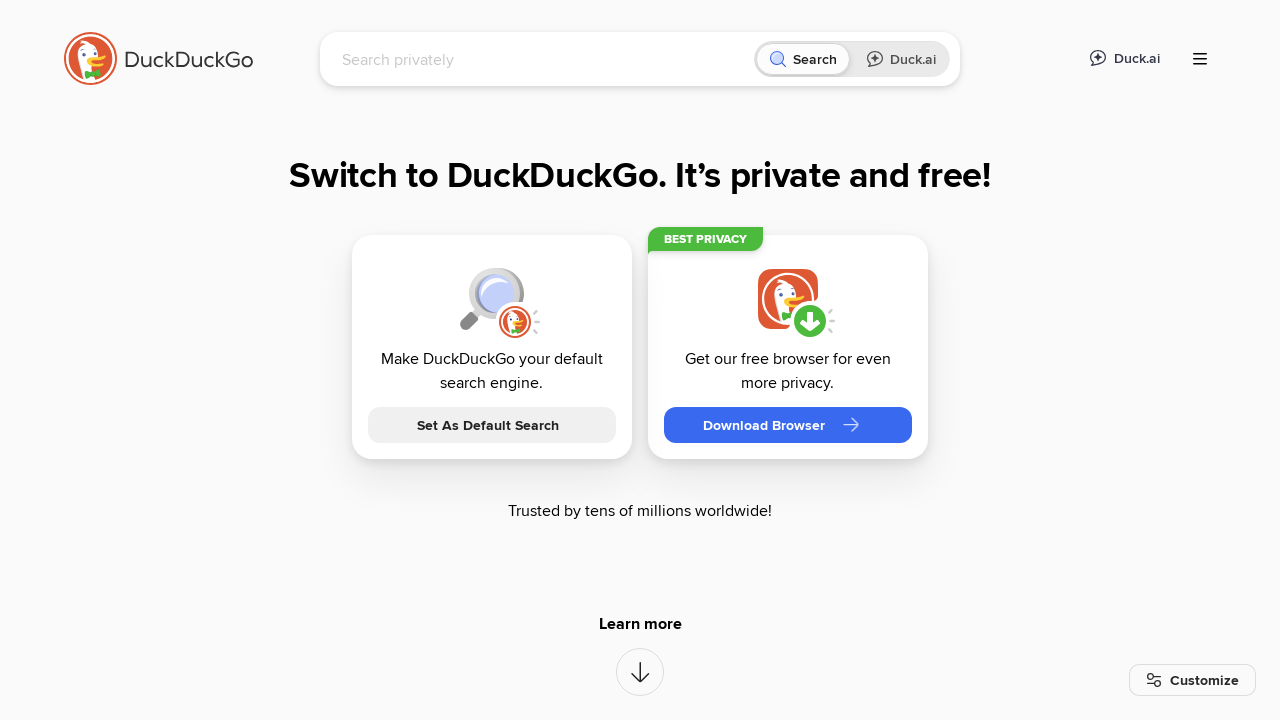